Tests cross-browser compatibility by navigating to the AJIO e-commerce website and maximizing the browser window.

Starting URL: https://www.ajio.com/

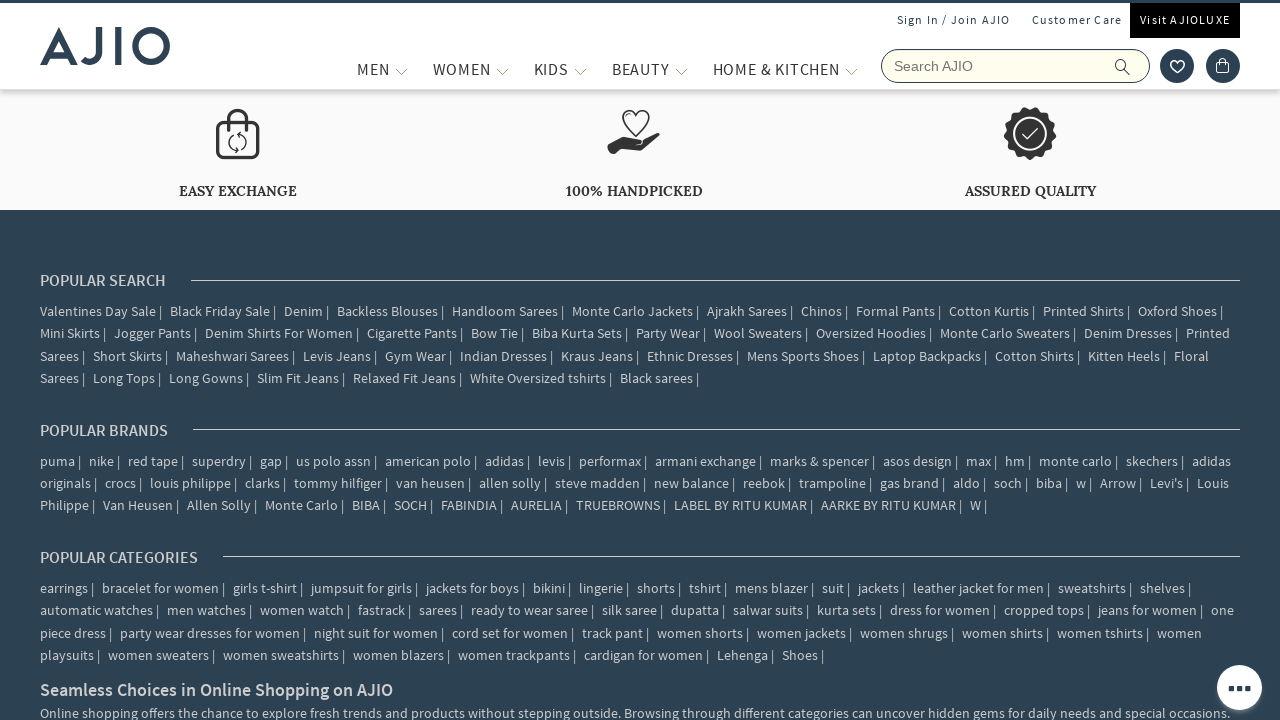

Set viewport size to 1920x1080 to maximize browser window
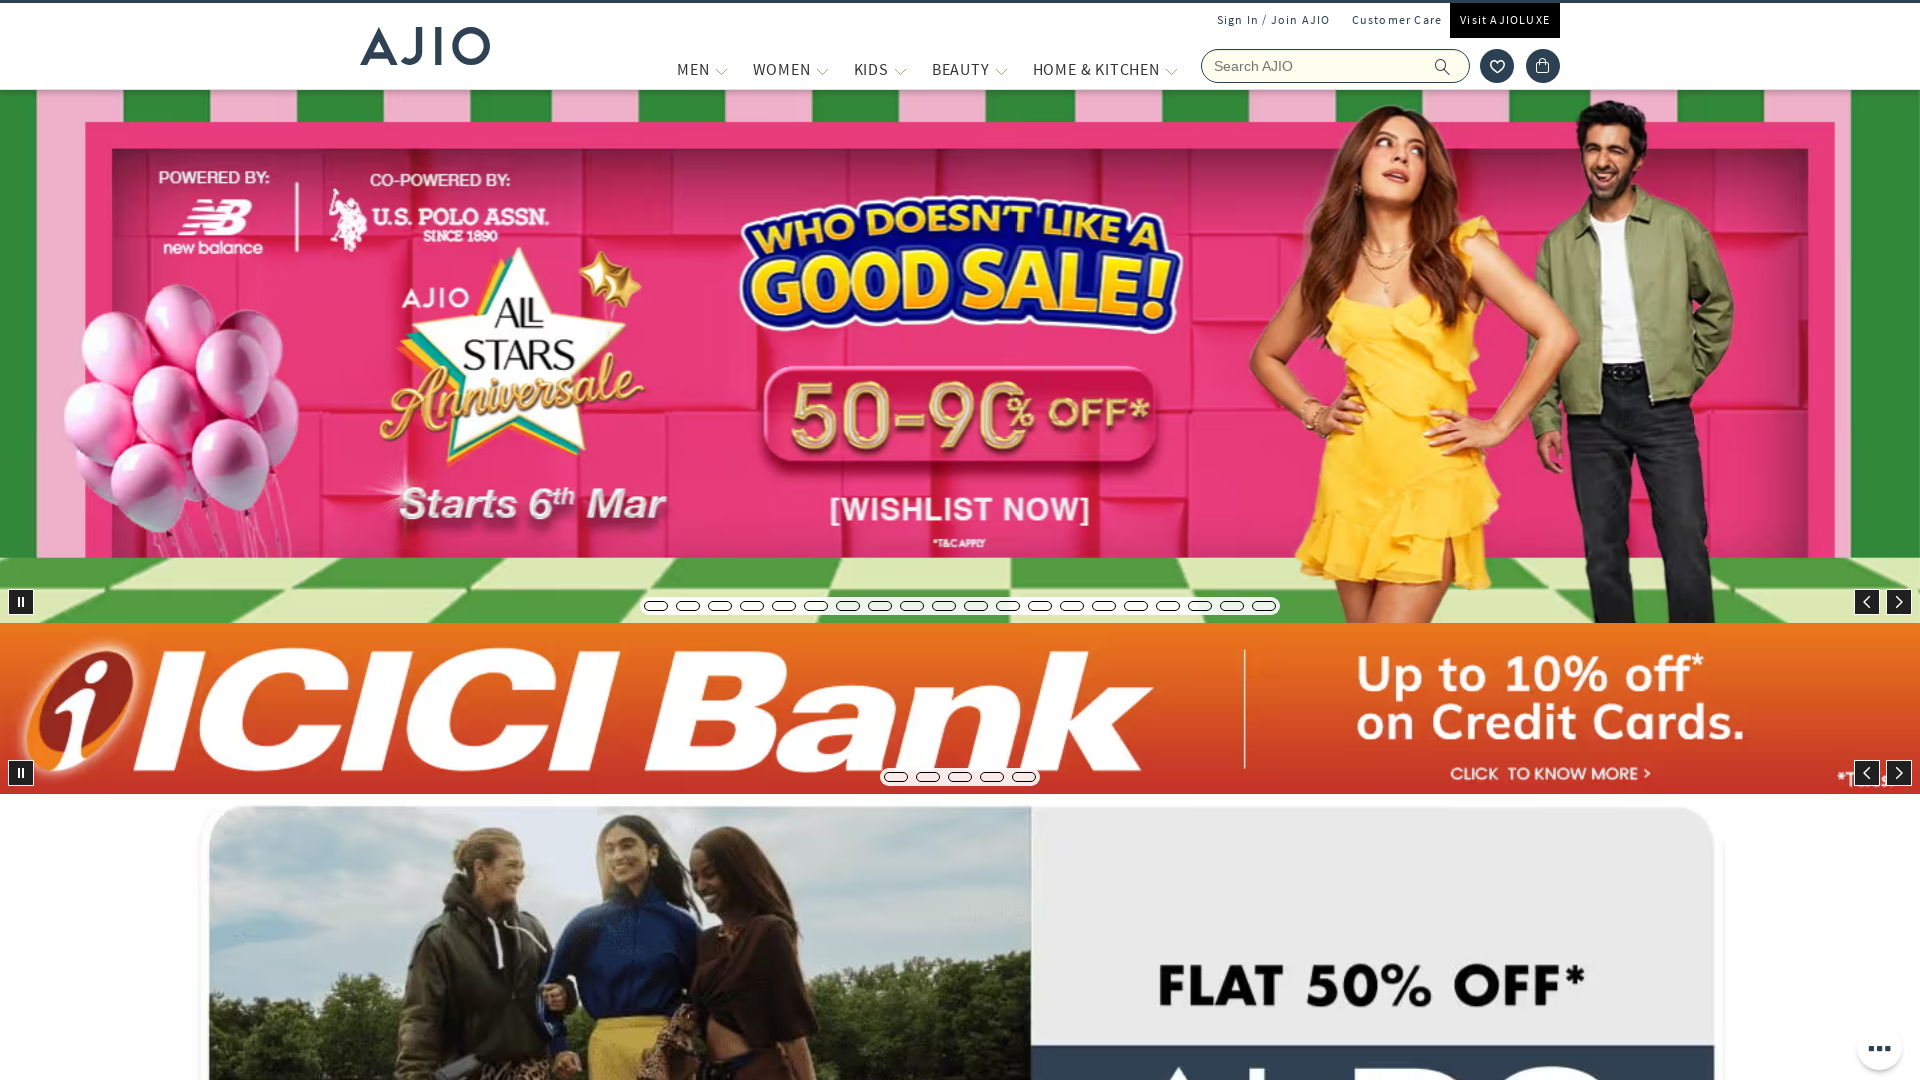

Waited for page DOM content to load
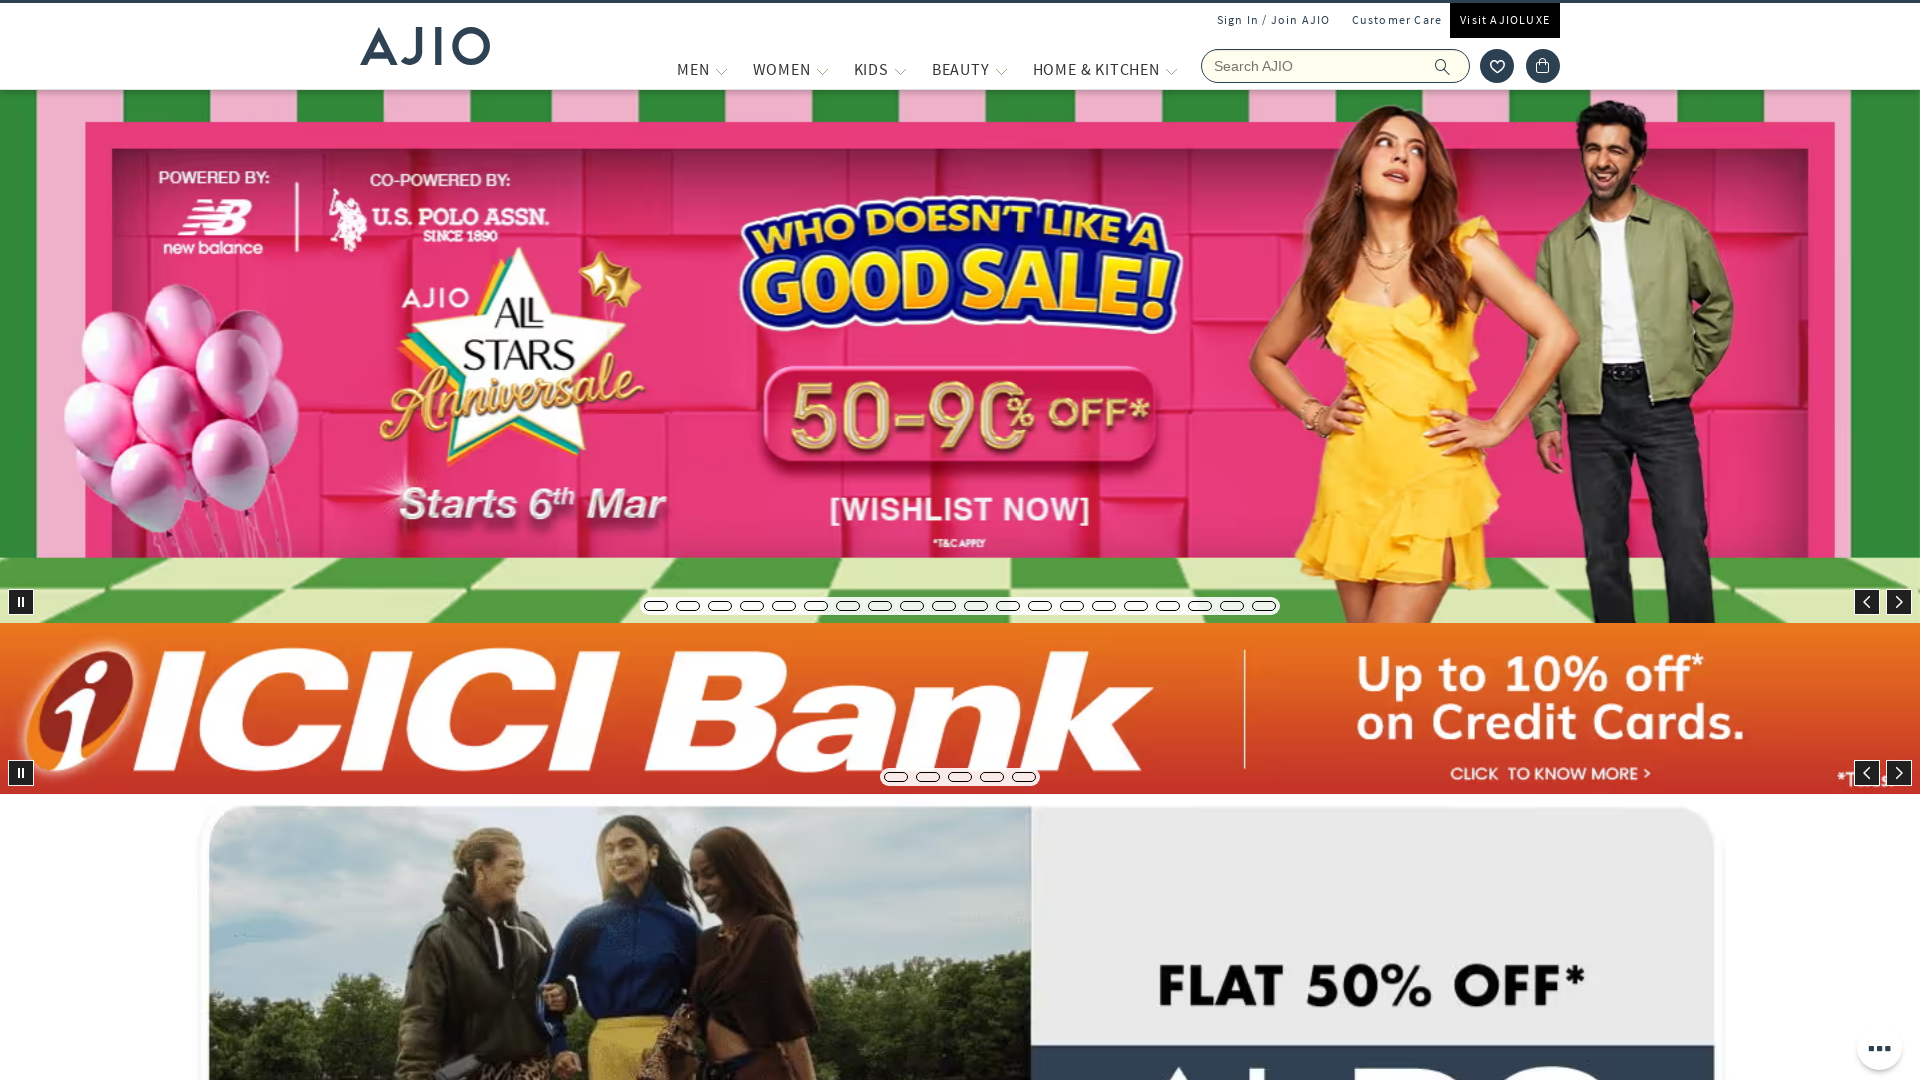

Verified AJIO website loaded by confirming body element presence
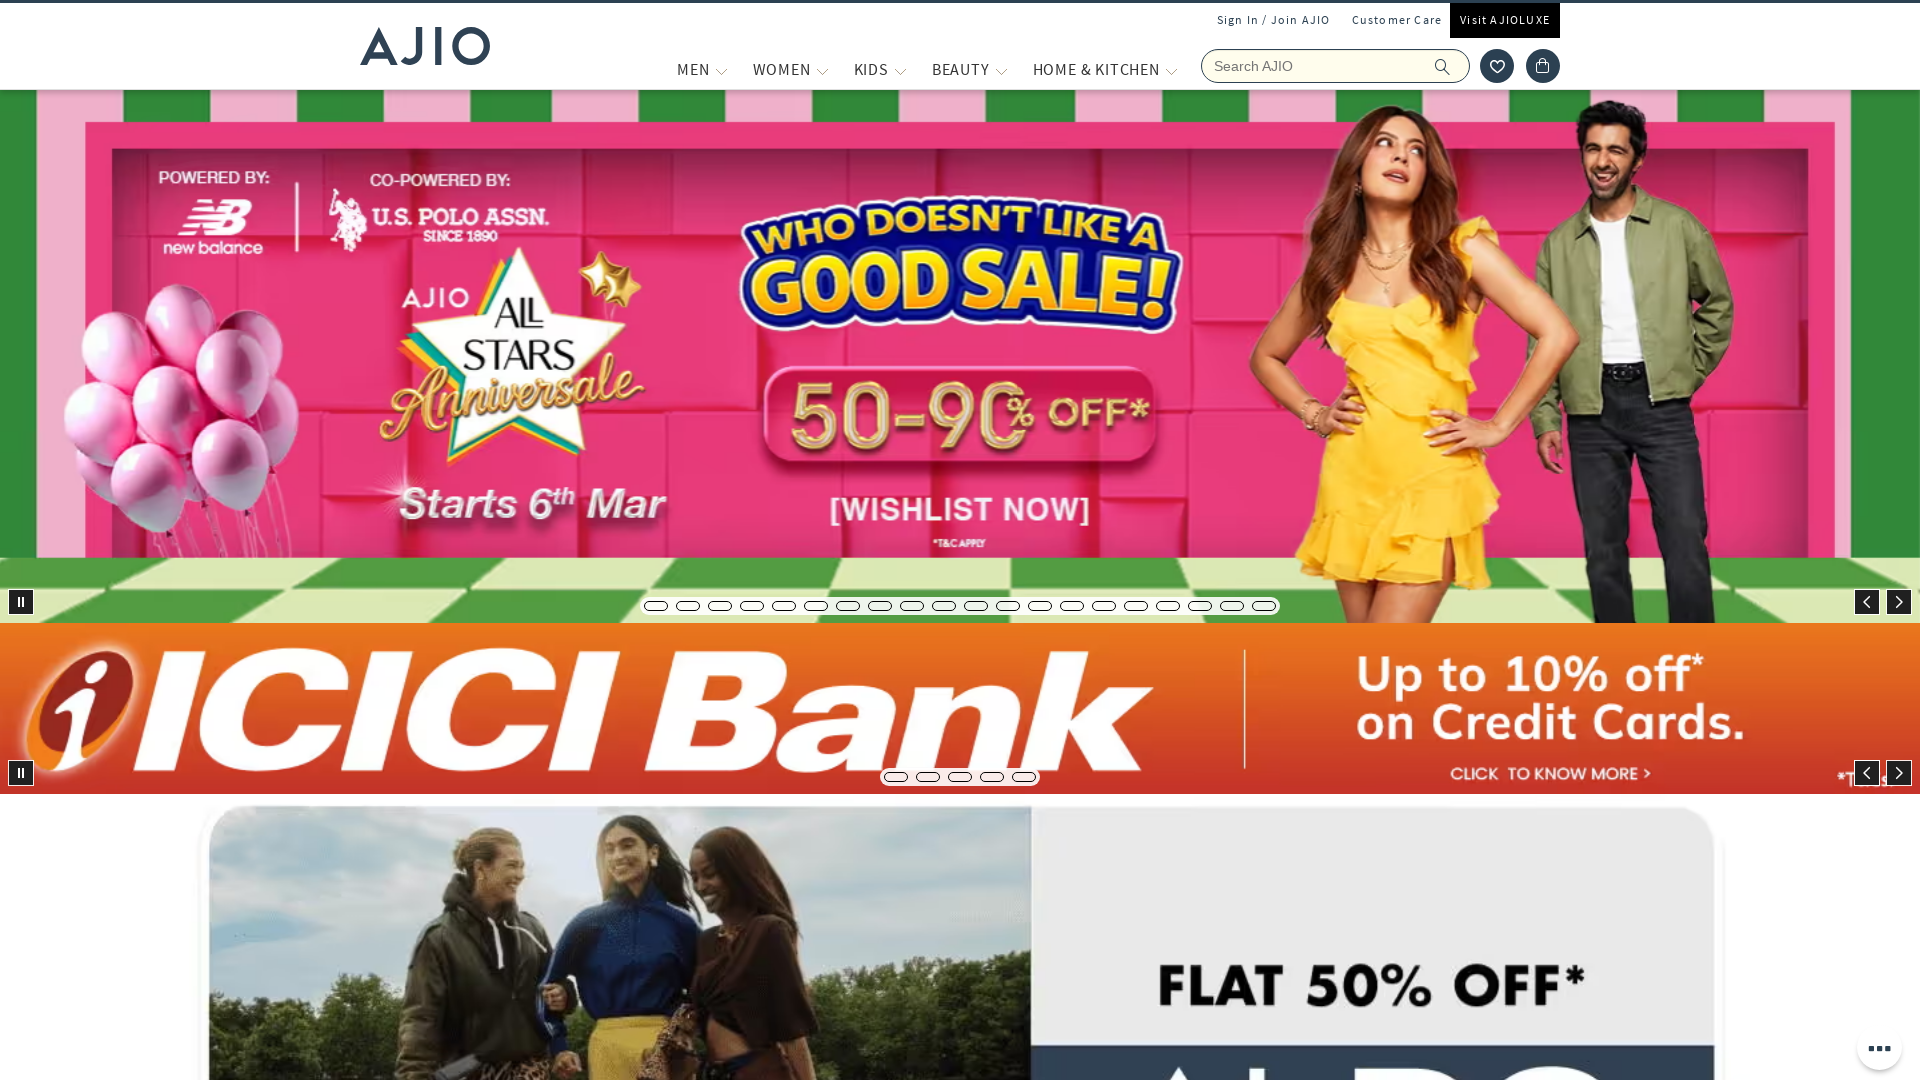

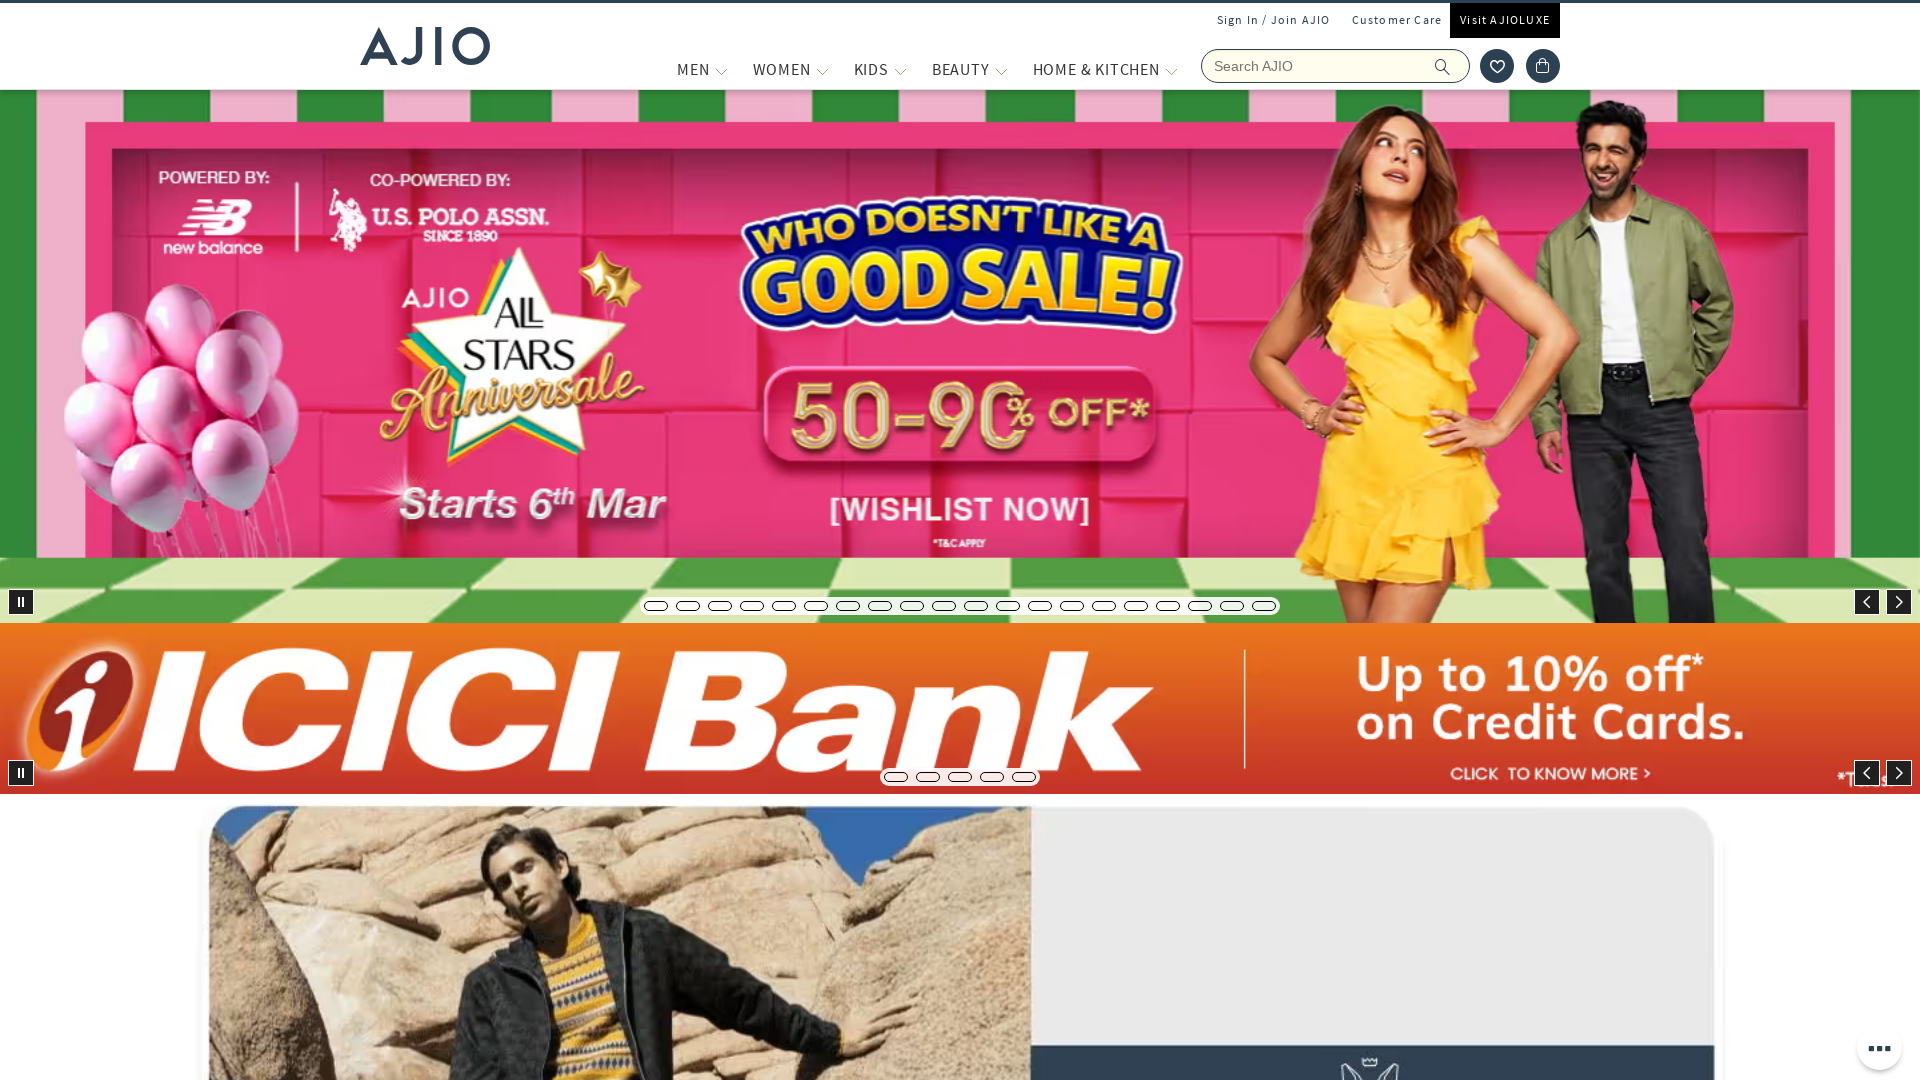